Tests handling a prompt JavaScript alert by clicking a button, entering custom text into the prompt, and accepting it

Starting URL: https://v1.training-support.net/selenium/javascript-alerts

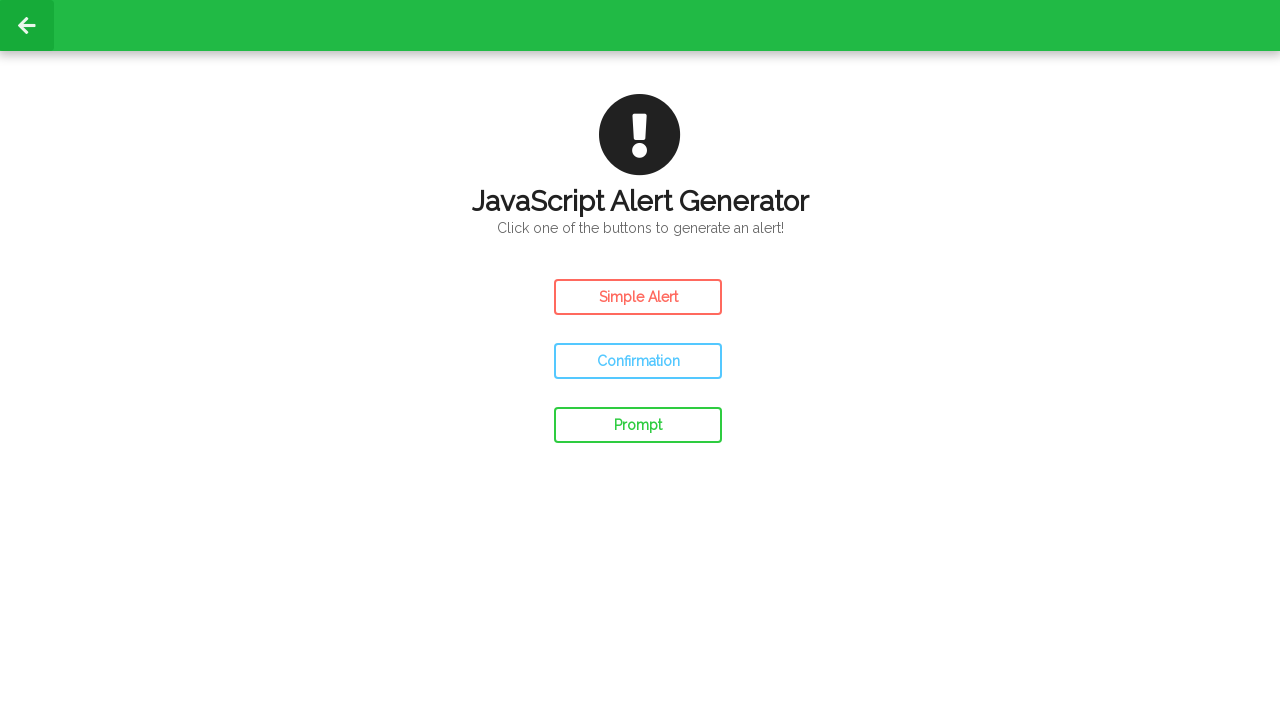

Set up dialog handler to accept prompt with custom message 'Custom Message'
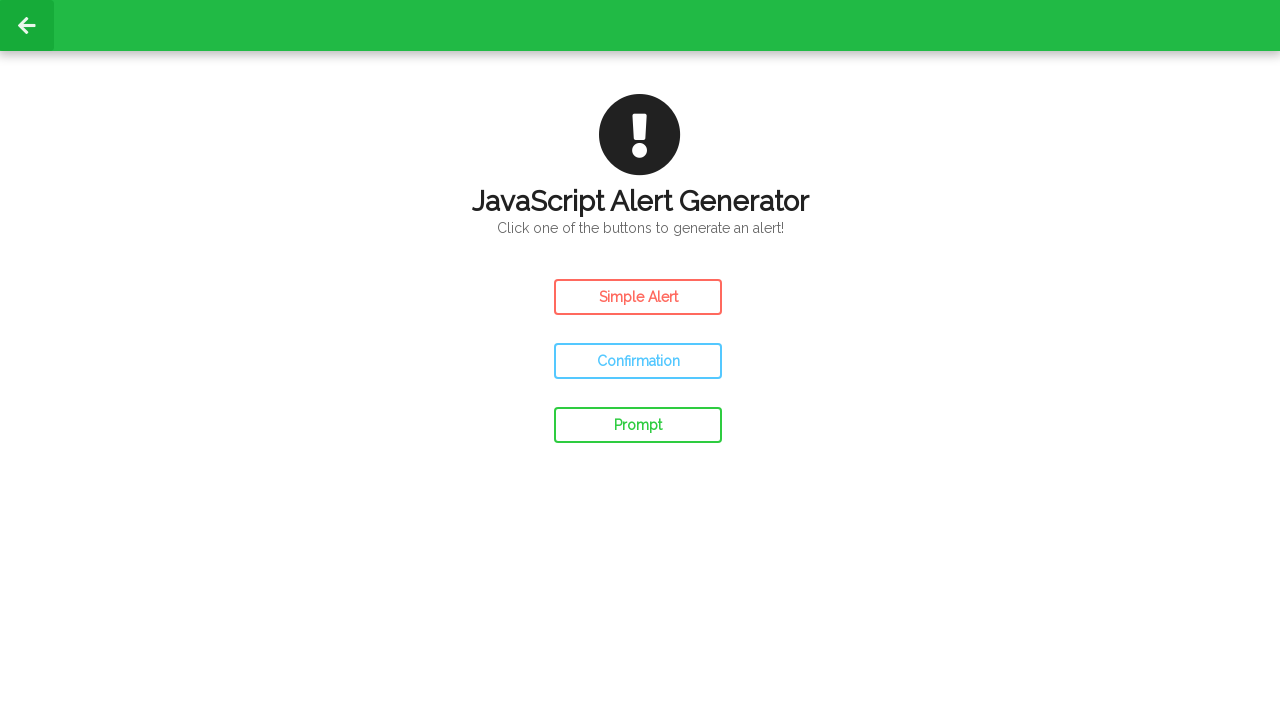

Clicked the Prompt Alert button at (638, 425) on #prompt
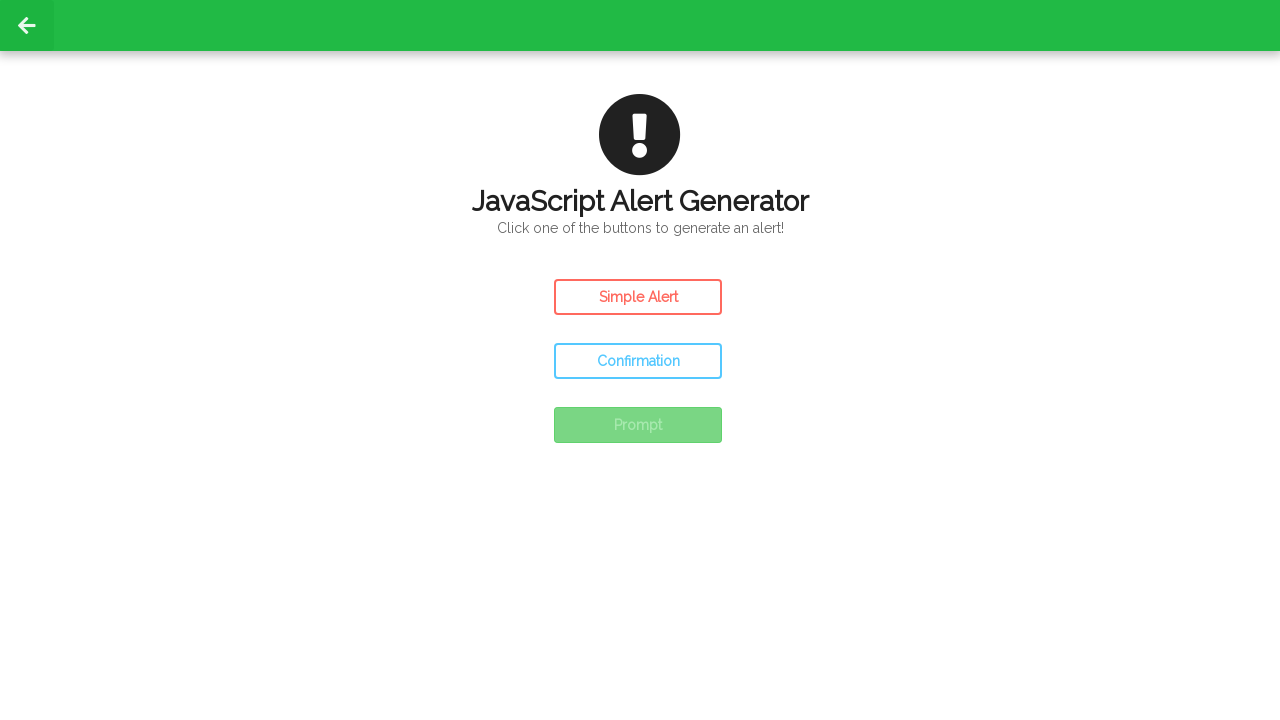

Waited 500ms for prompt alert interaction to complete
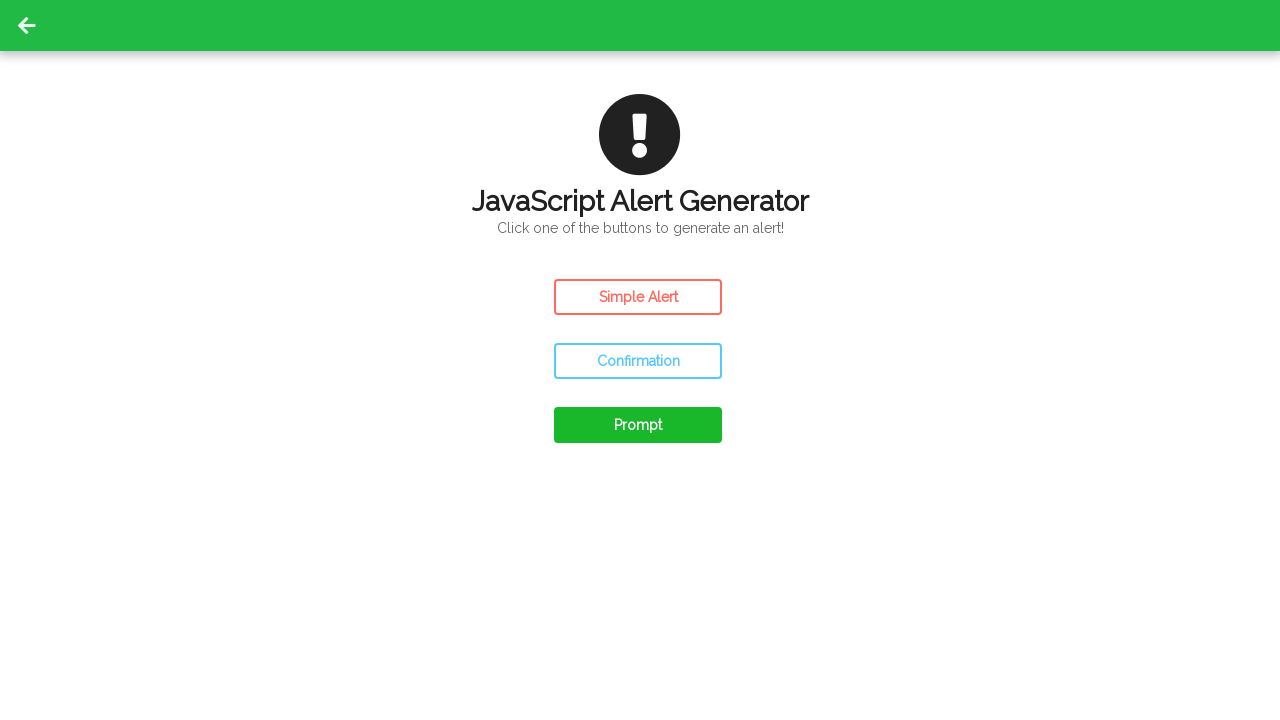

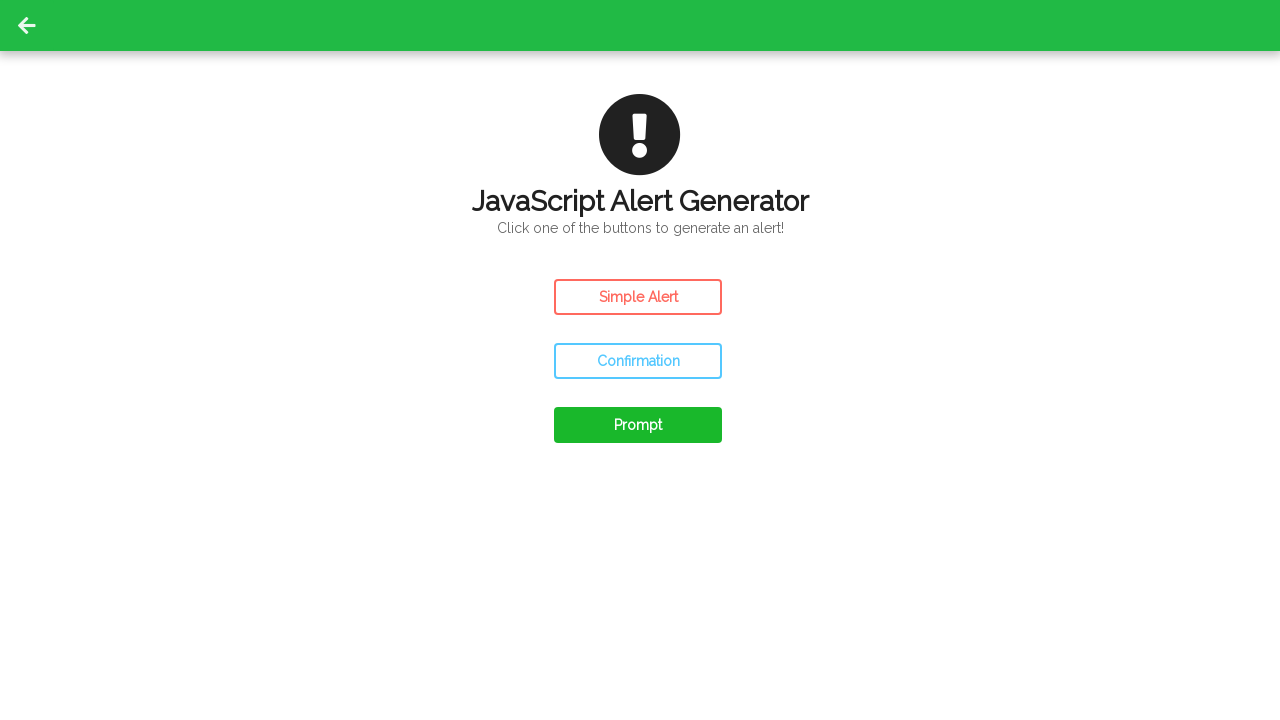